Tests wait conditions by clicking a start button, waiting for a loading indicator to disappear, and verifying dynamically loaded content.

Starting URL: https://the-internet.herokuapp.com/dynamic_loading/1

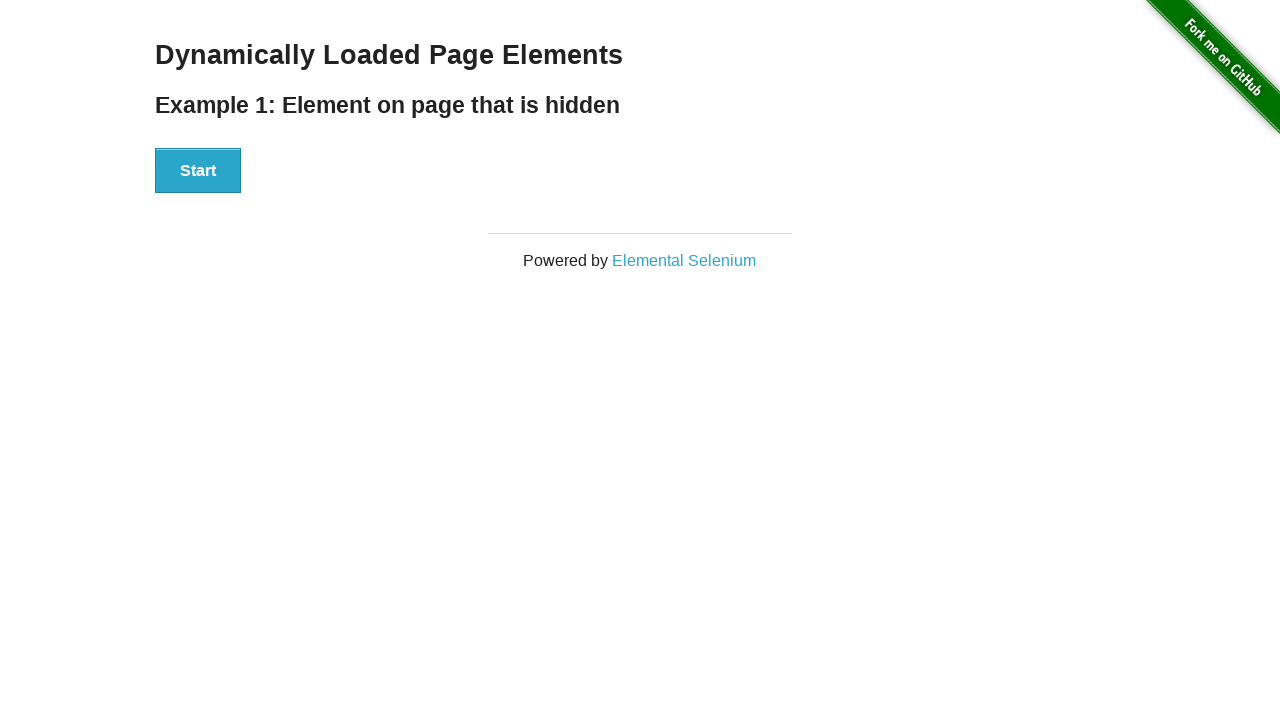

Clicked the start button at (198, 171) on button
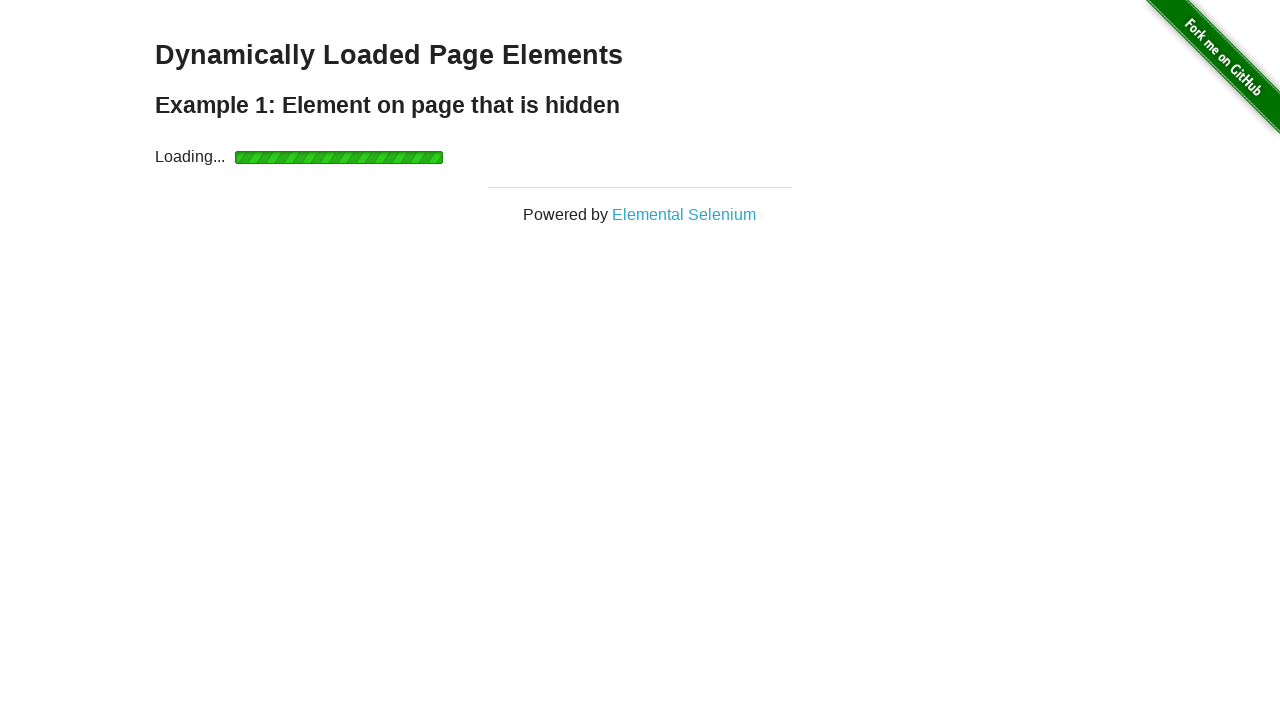

Loading indicator disappeared
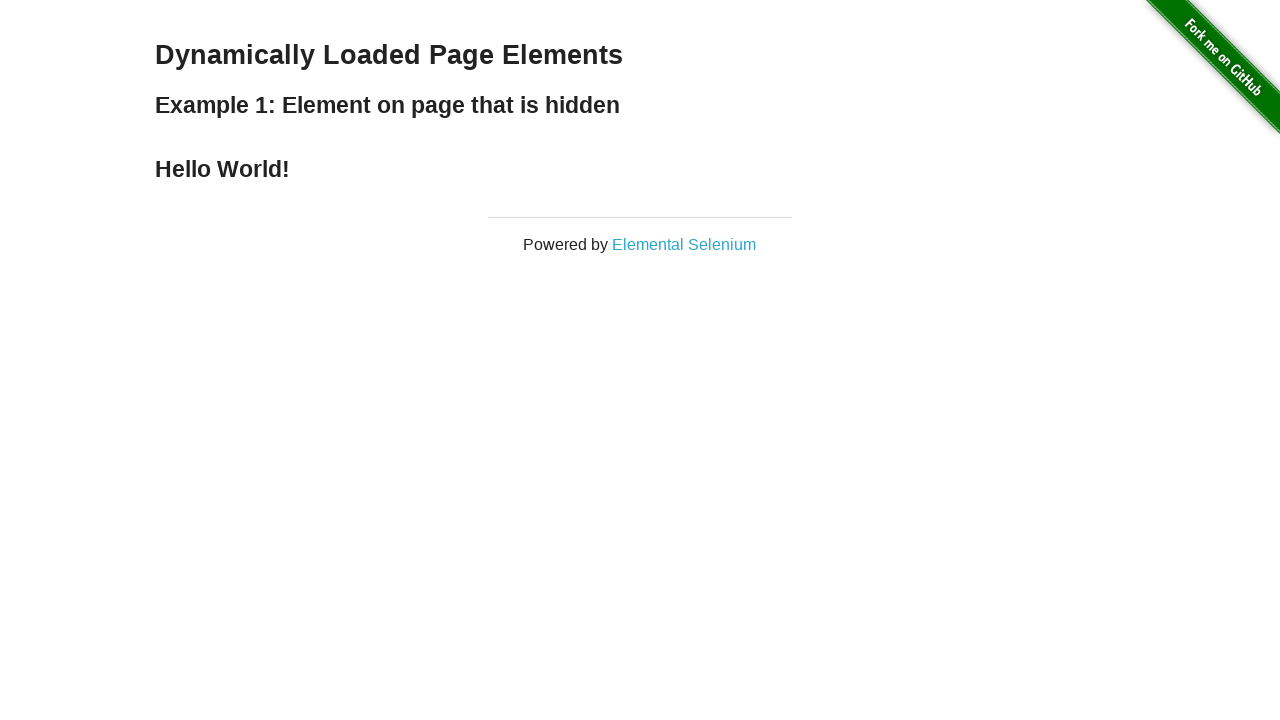

Finish text appeared
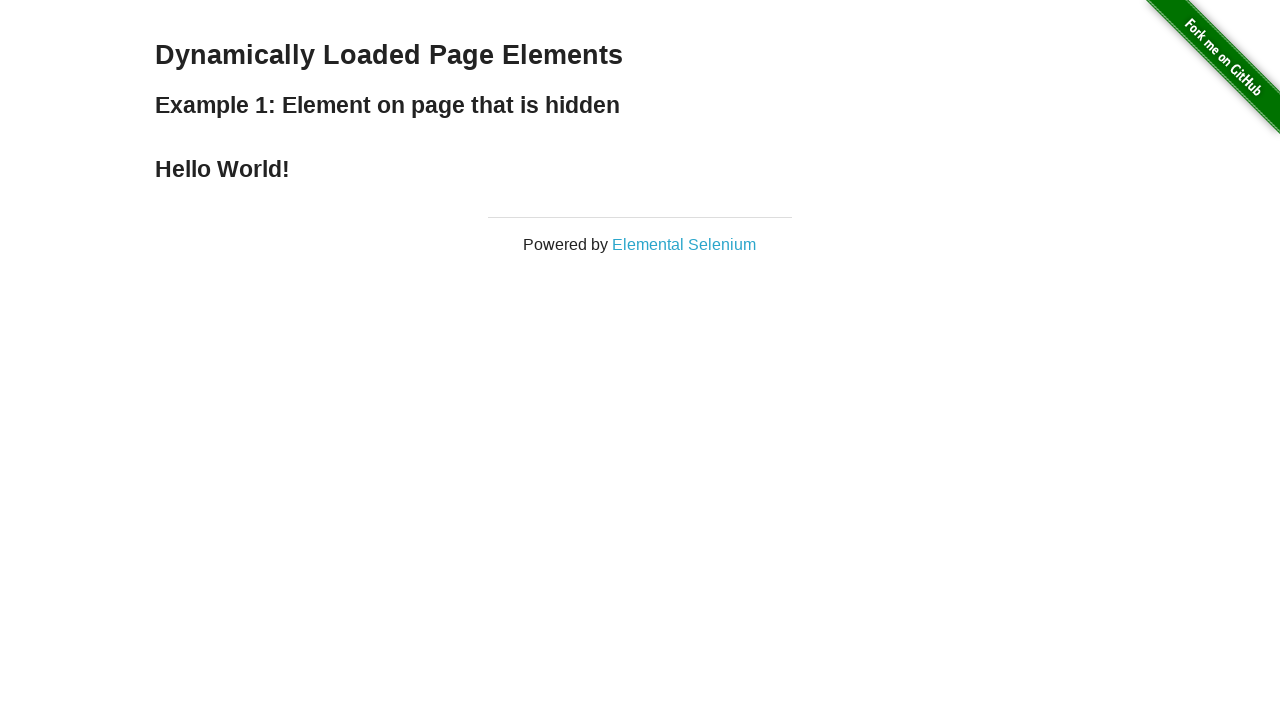

Verified that finish text contains 'Hello World!'
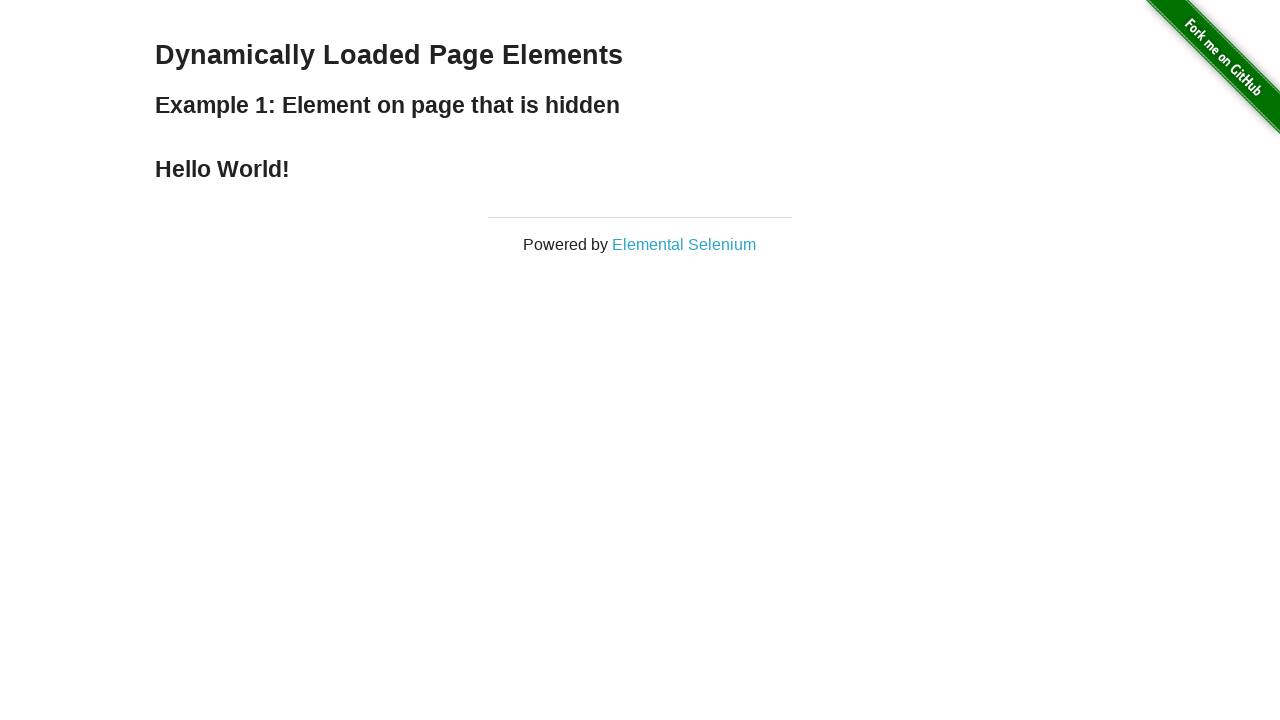

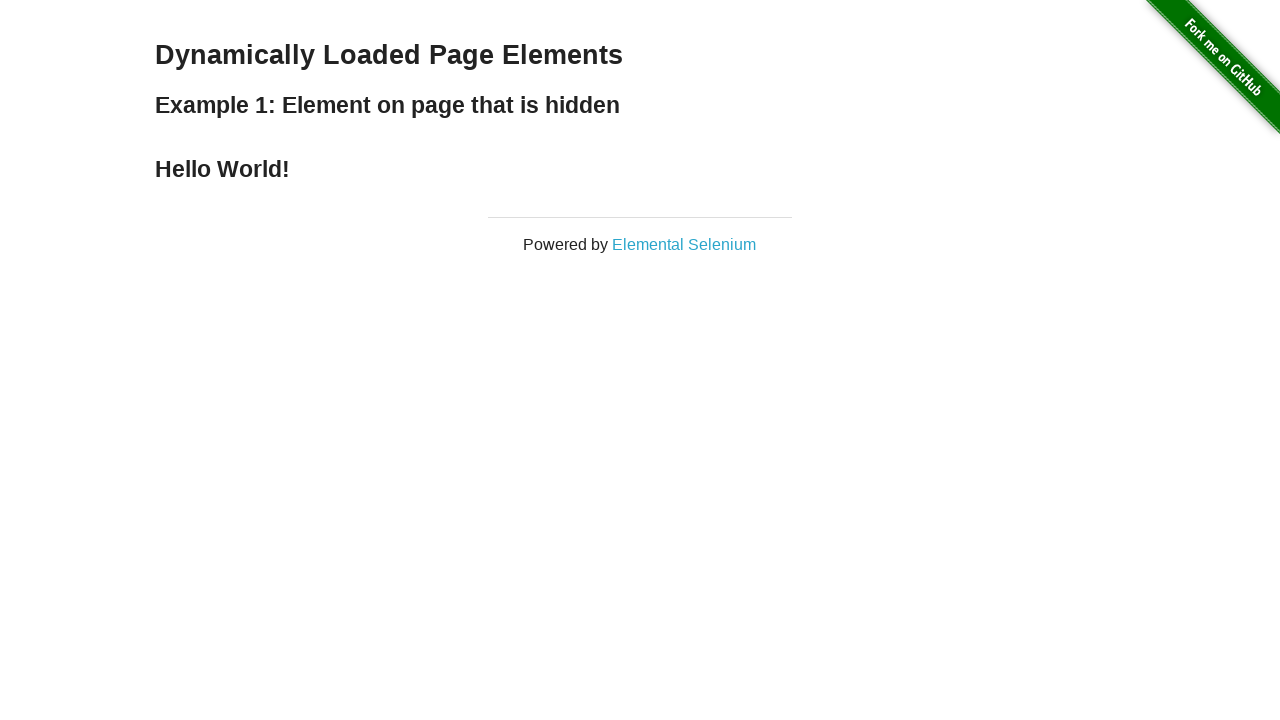